Navigates to the Jala Technologies website, maximizes the window, and waits for the page to fully load.

Starting URL: http://jalatechnologies.com/

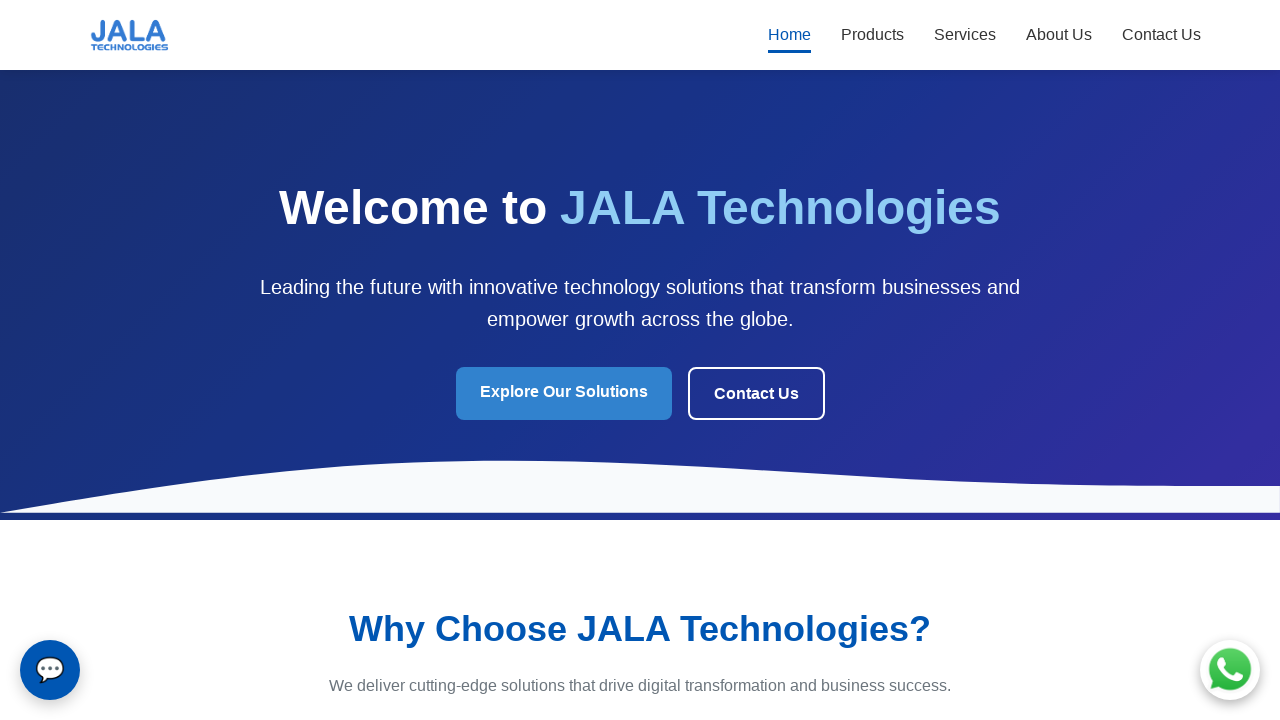

Navigated to Jala Technologies website
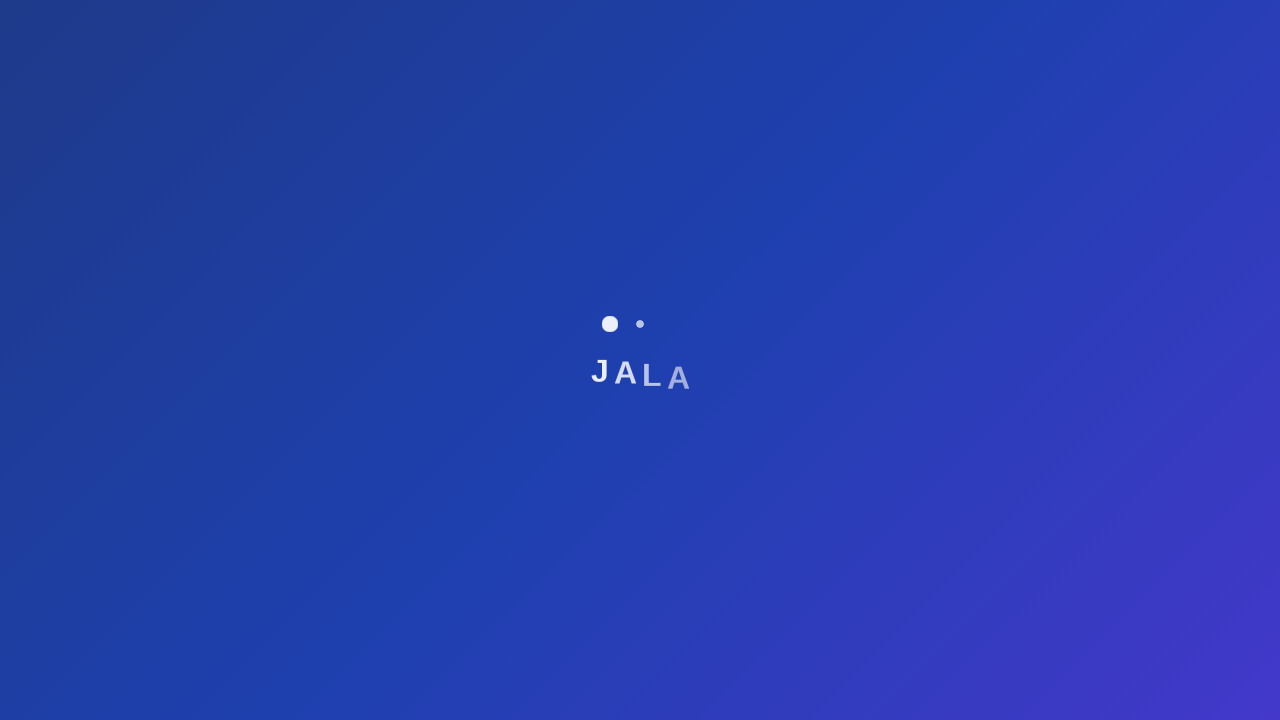

Maximized browser window
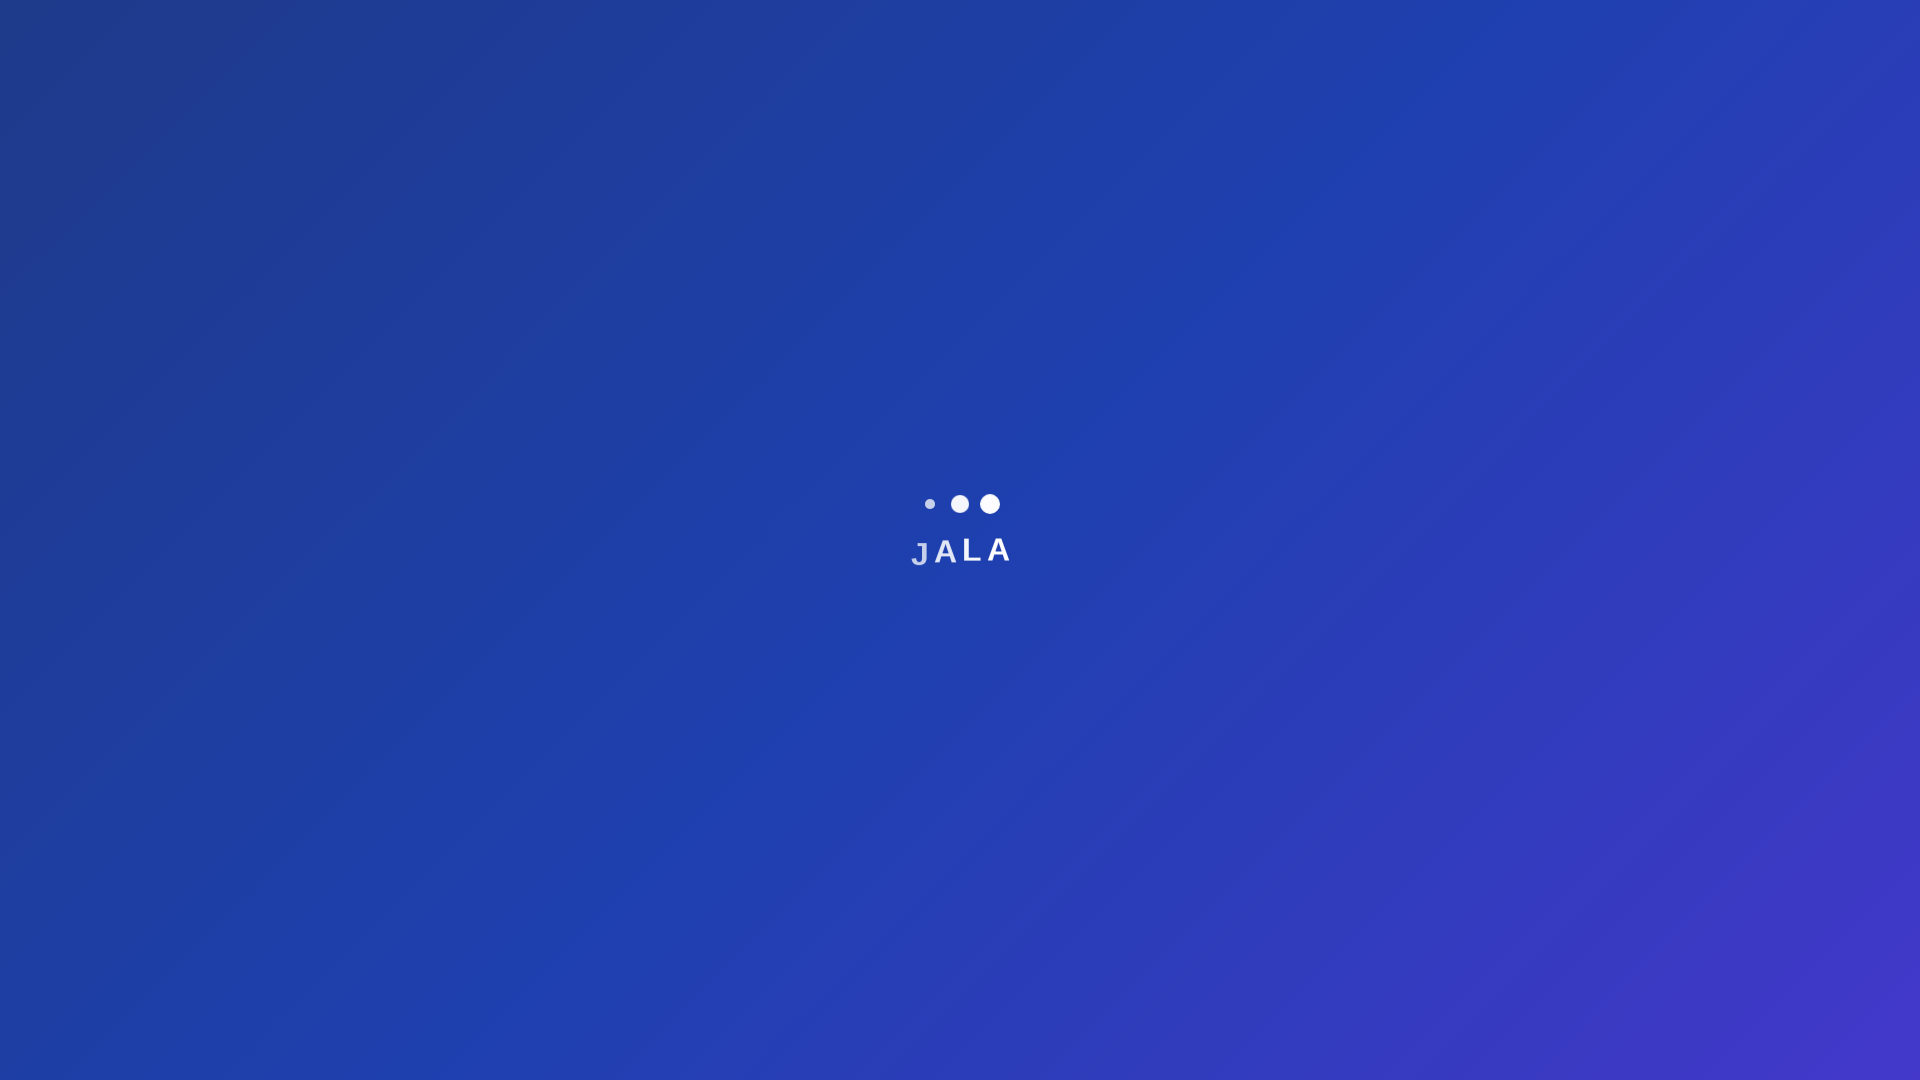

Page fully loaded (network idle)
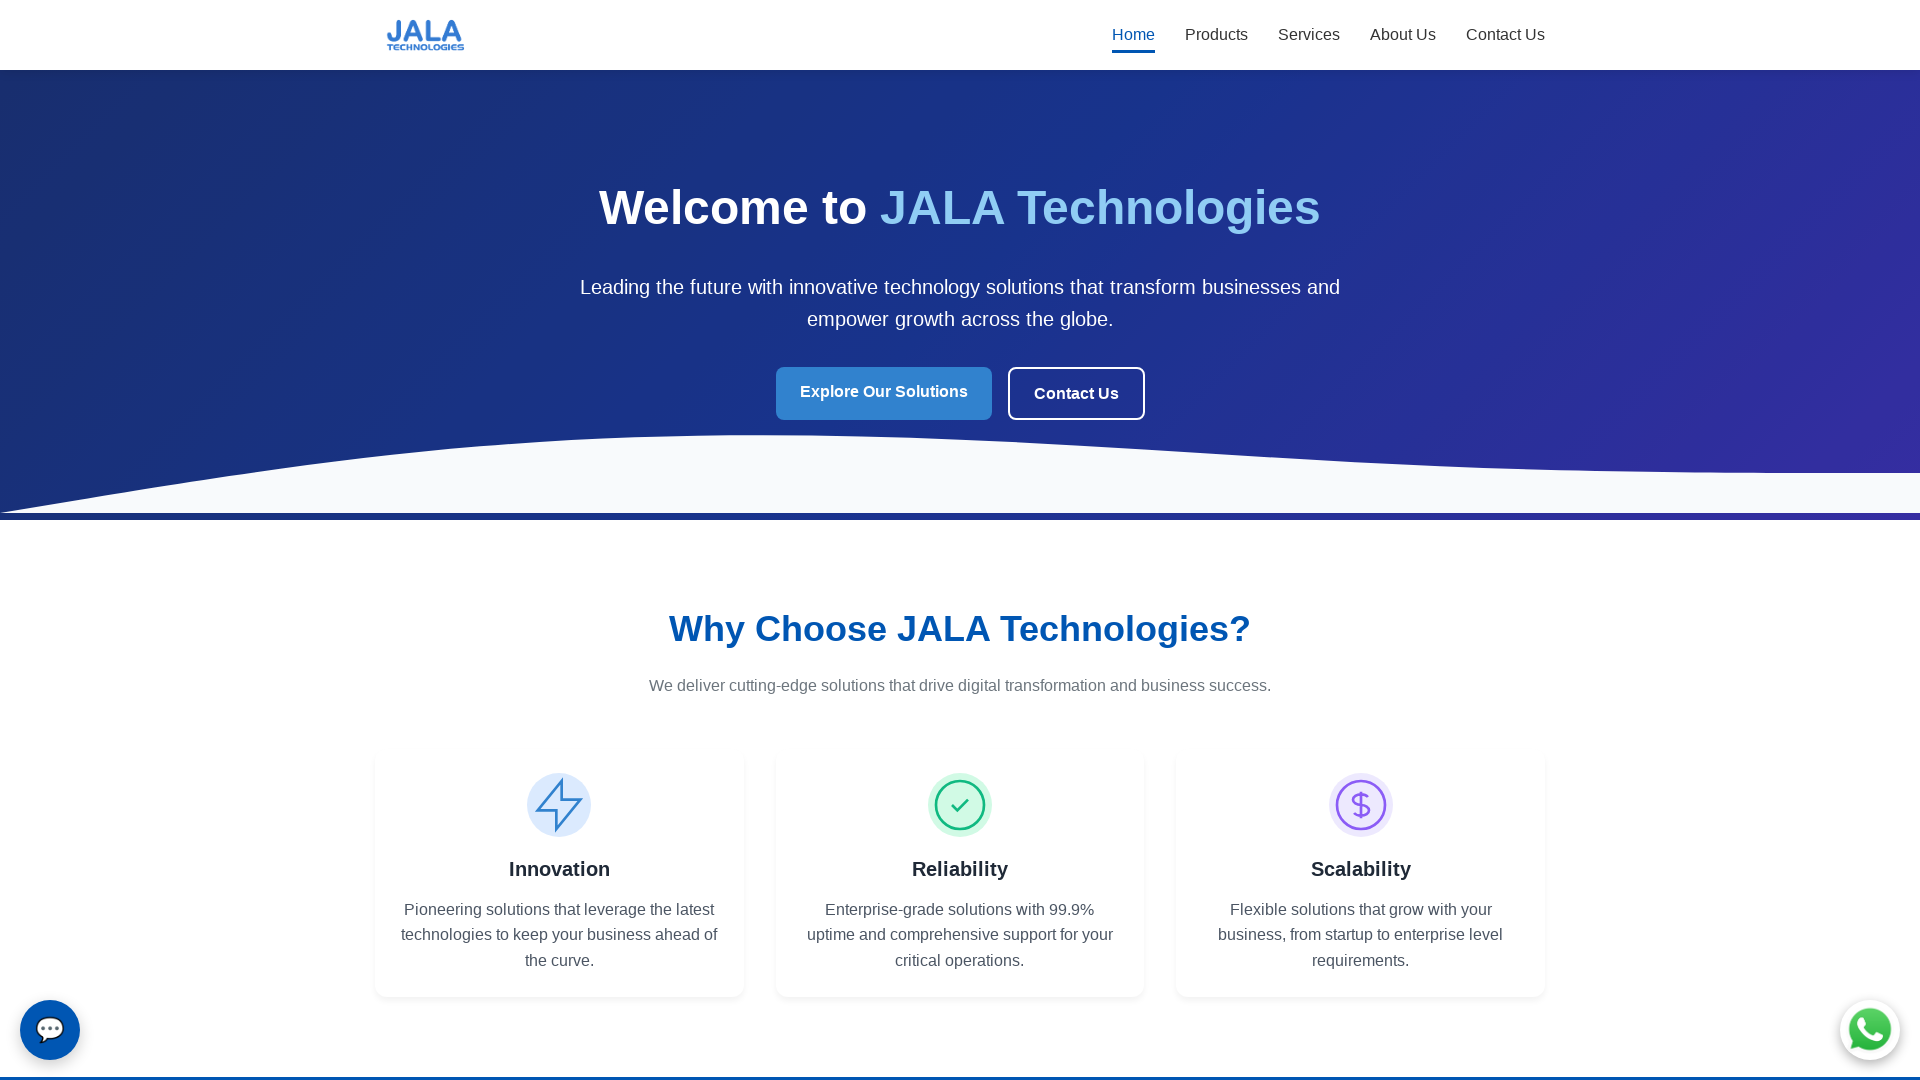

Body element detected, page content verified
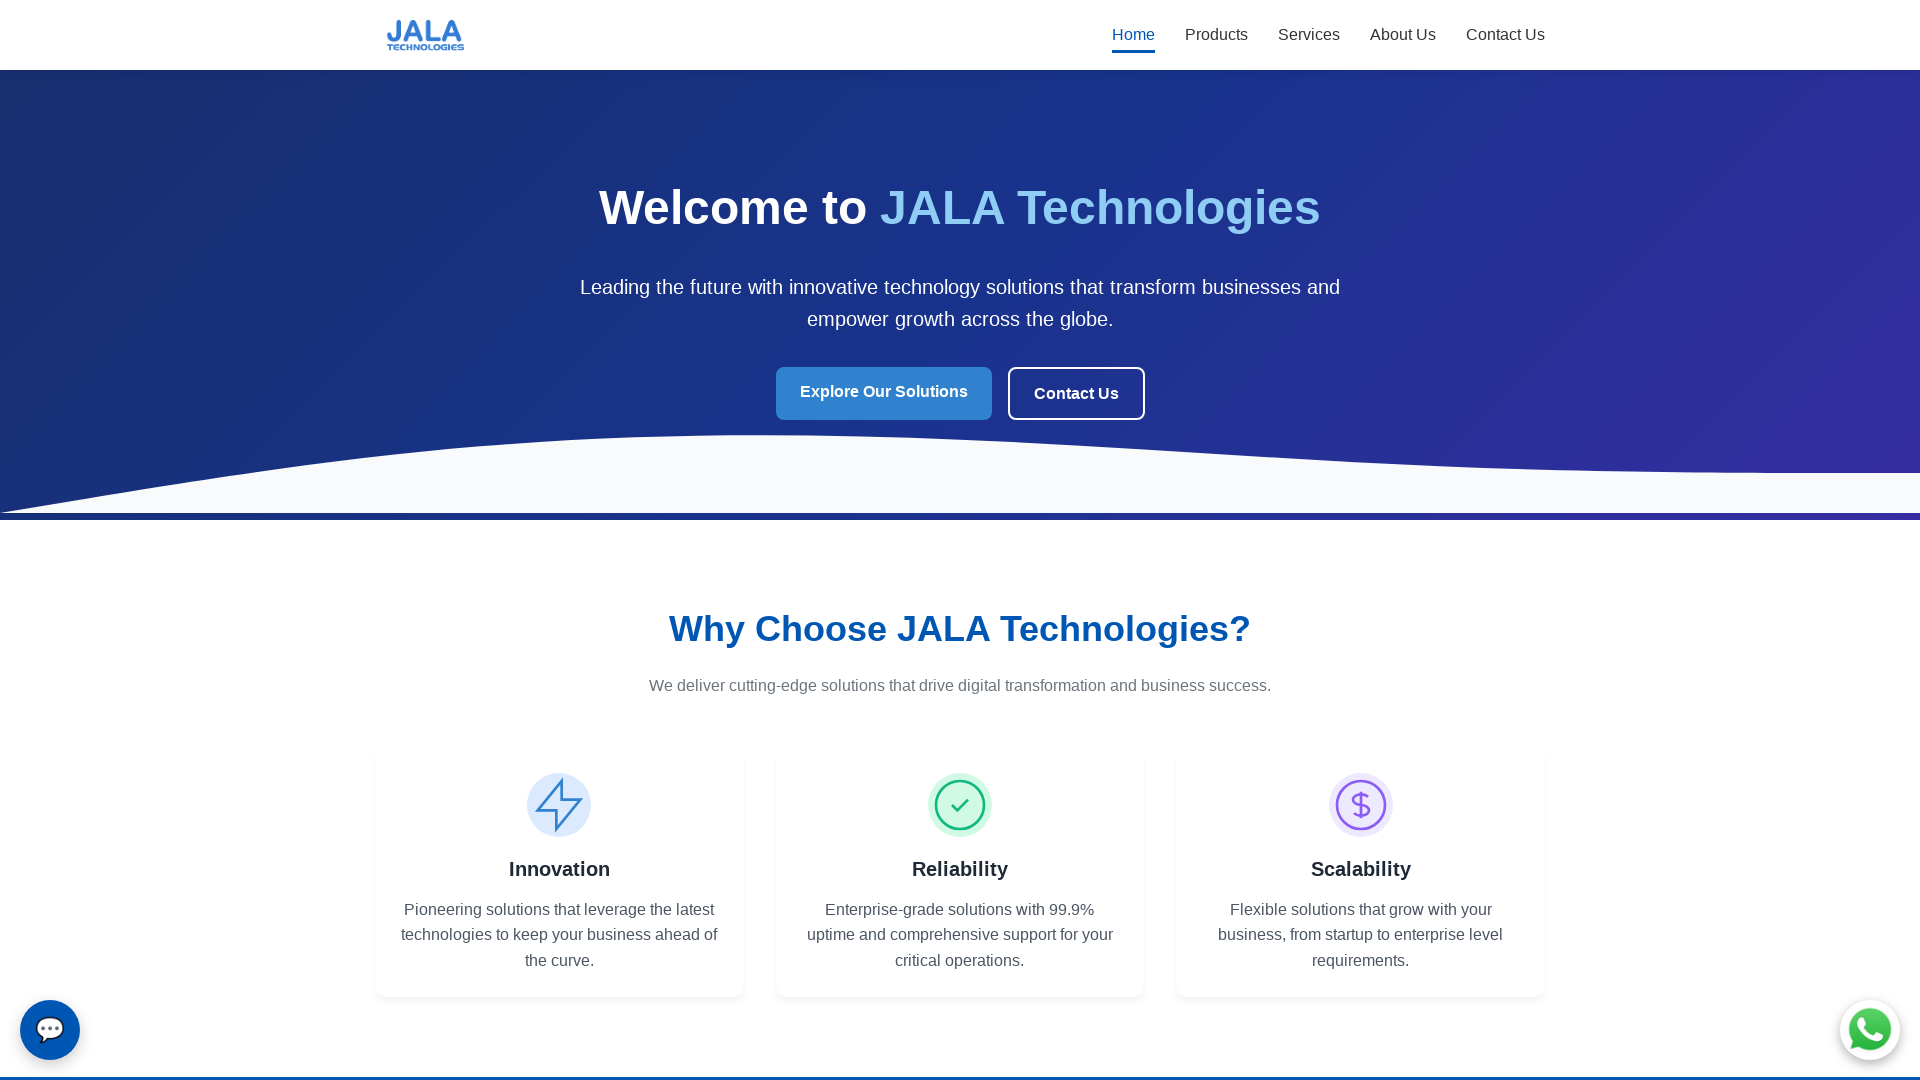

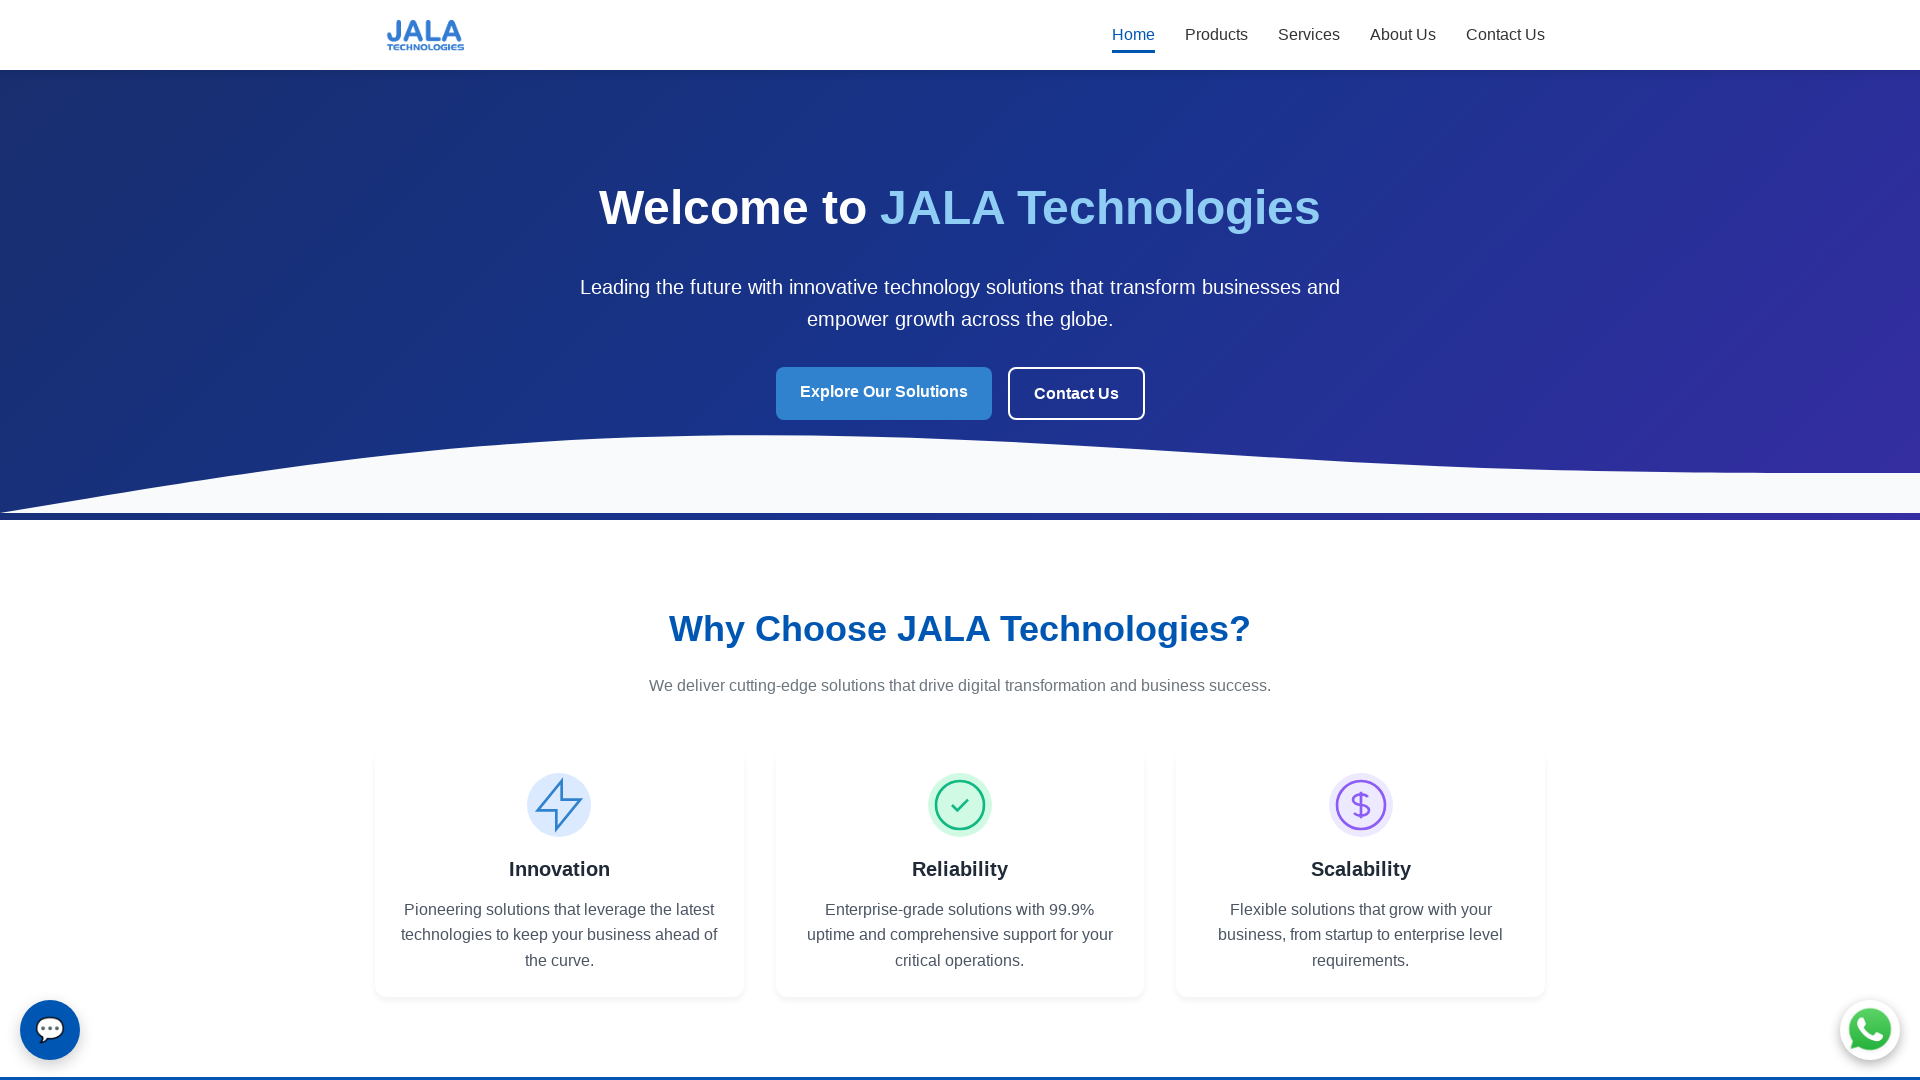